Tests that clicking the sixth accordion panel in the FAQ section expands and shows its content

Starting URL: https://qa-scooter.praktikum-services.ru/

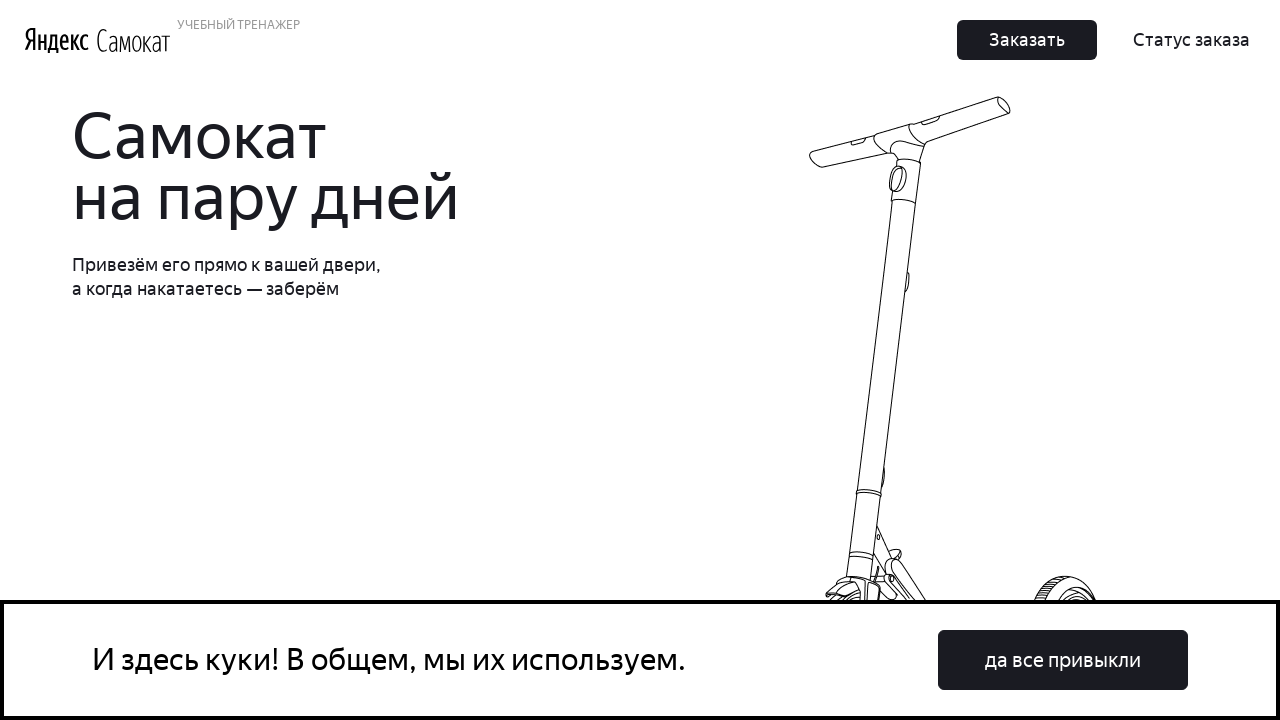

Scrolled to FAQ section
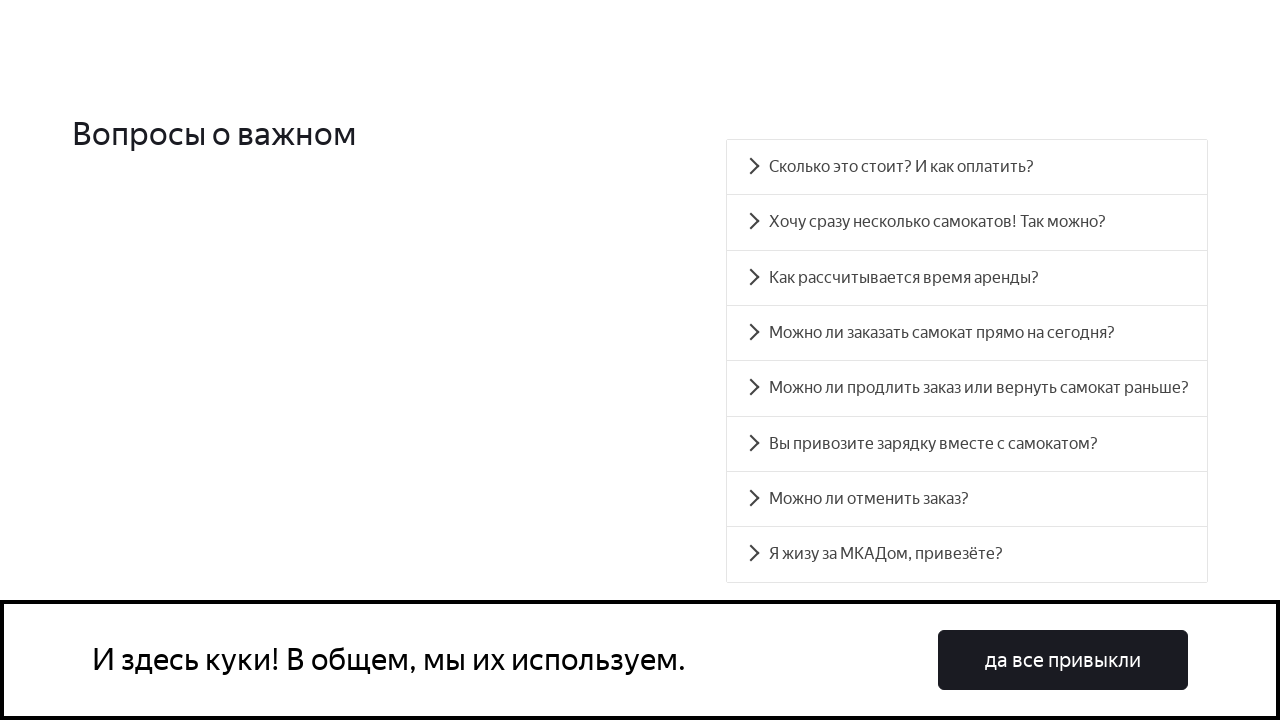

Clicked the sixth accordion panel to expand it at (967, 444) on .accordion__button >> nth=5
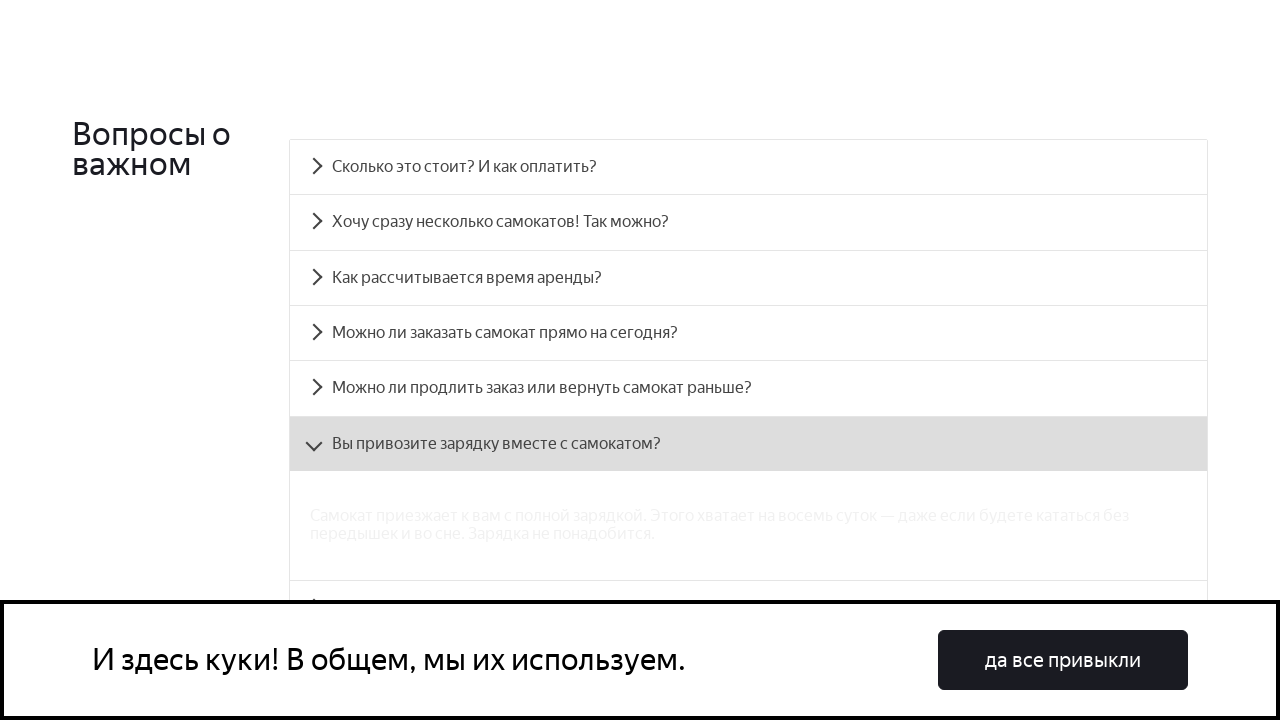

Verified that the sixth accordion panel content is now visible
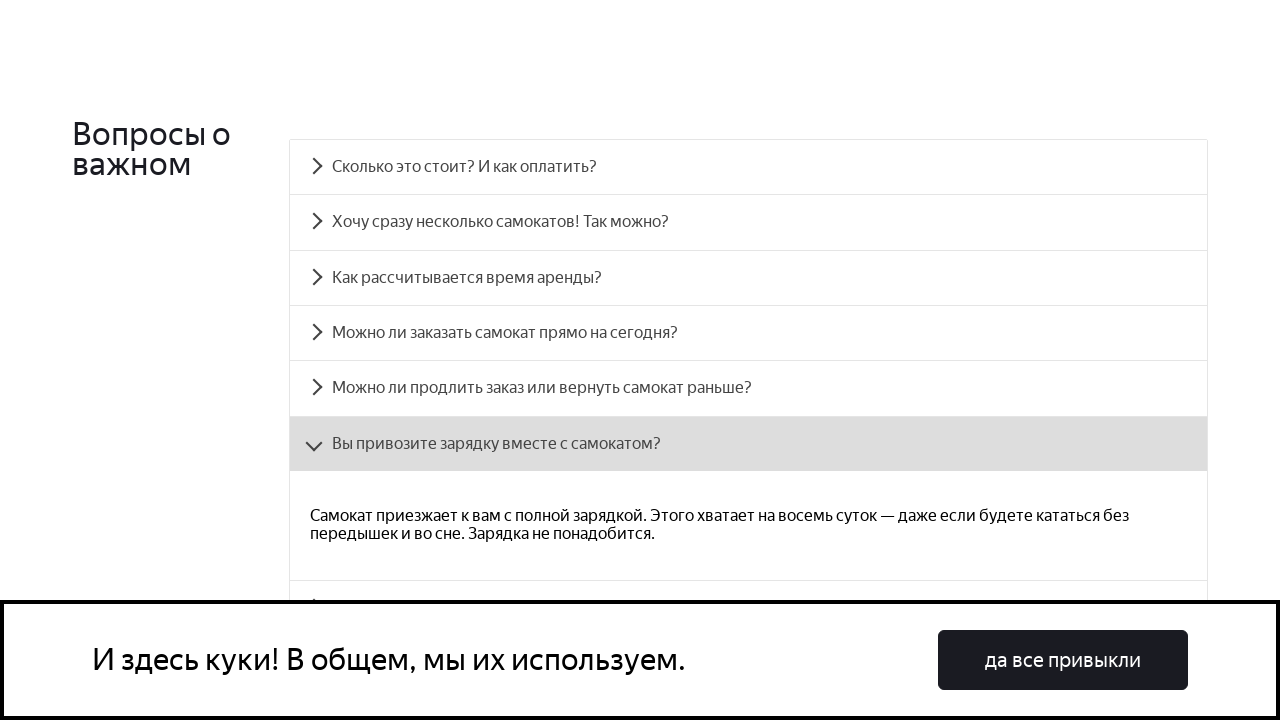

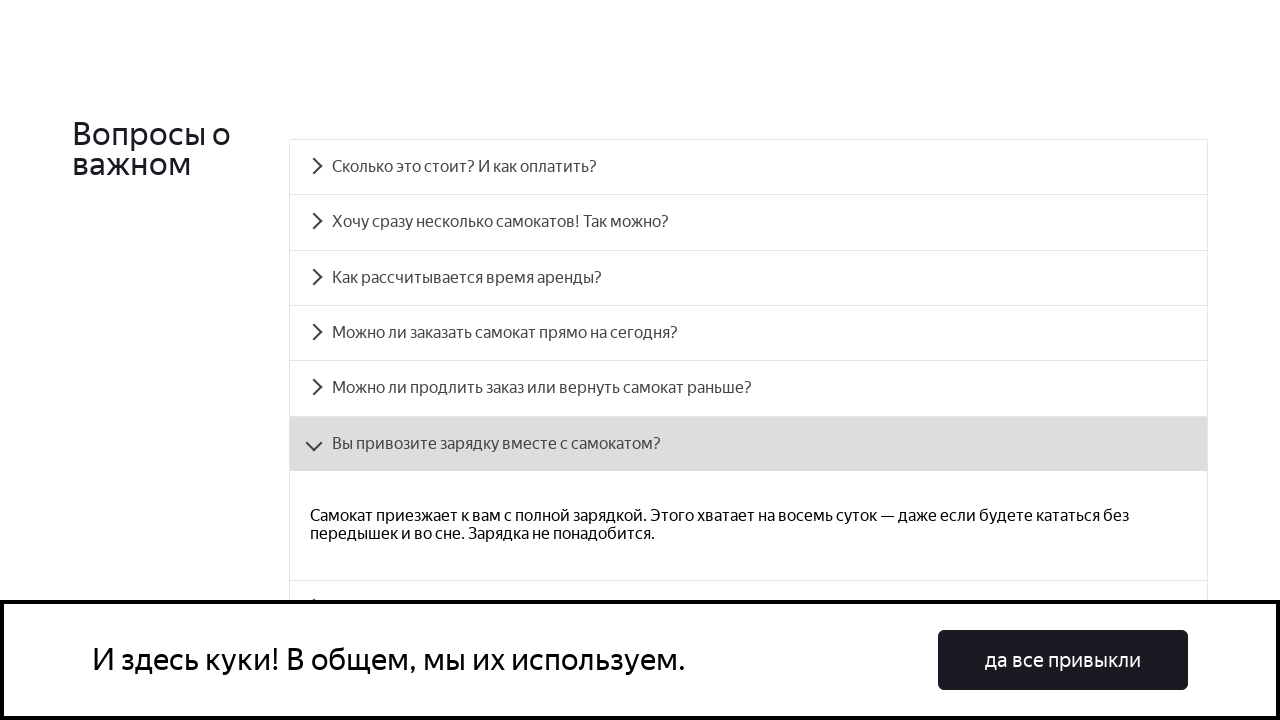